Tests multi-select dropdown functionality on a registration form by clicking the dropdown and selecting multiple language options (Arabic, English, Dutch) from the list.

Starting URL: http://demo.automationtesting.in/Register.html

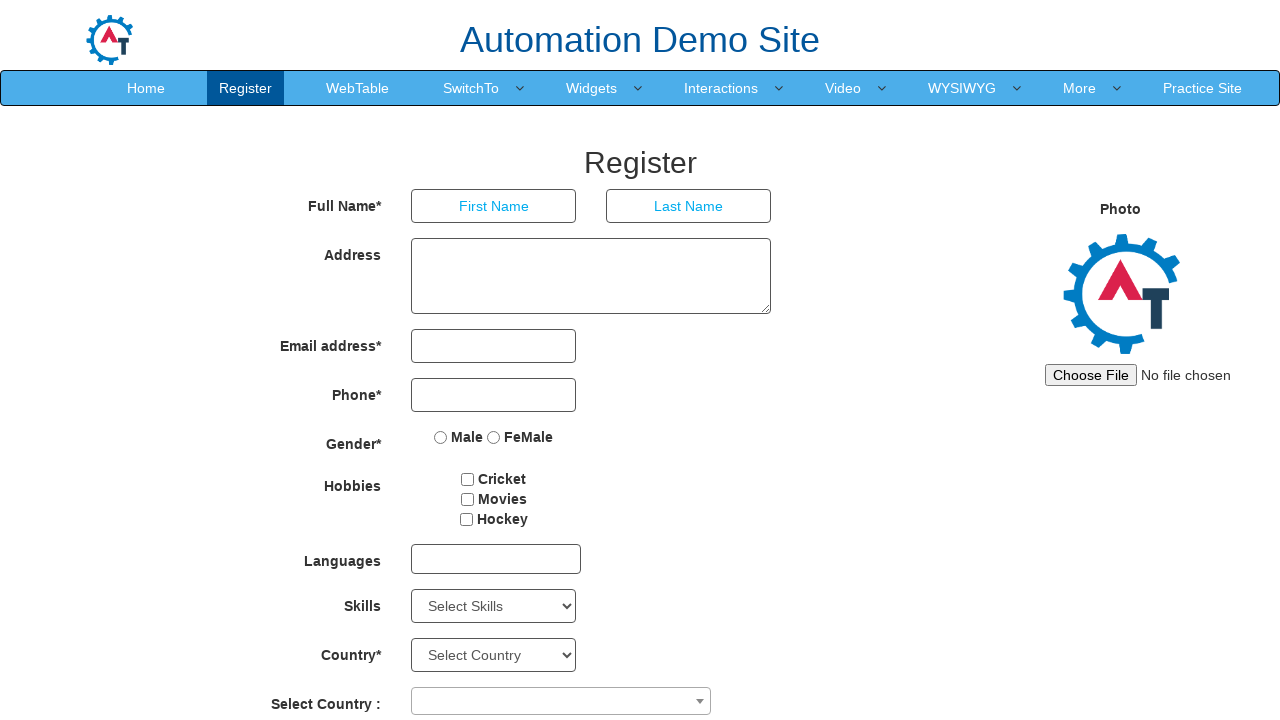

Clicked multi-select dropdown to open it at (496, 559) on #msdd
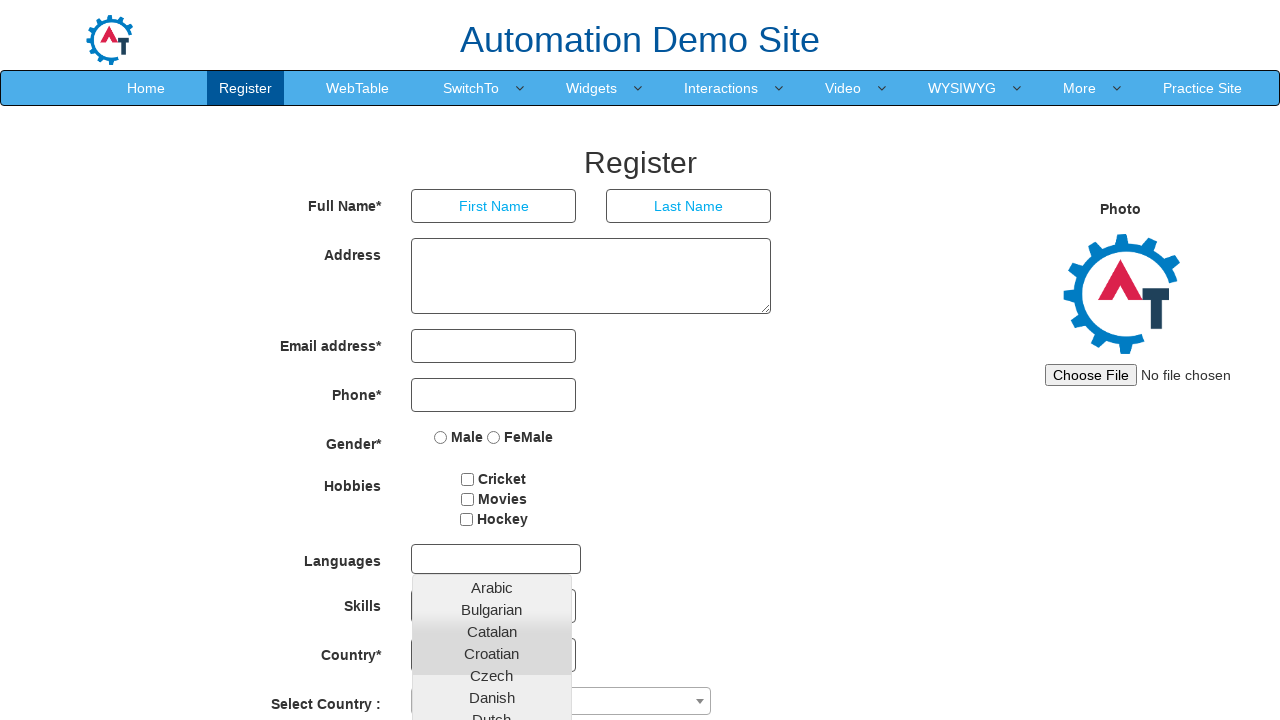

Waited for dropdown options to become visible
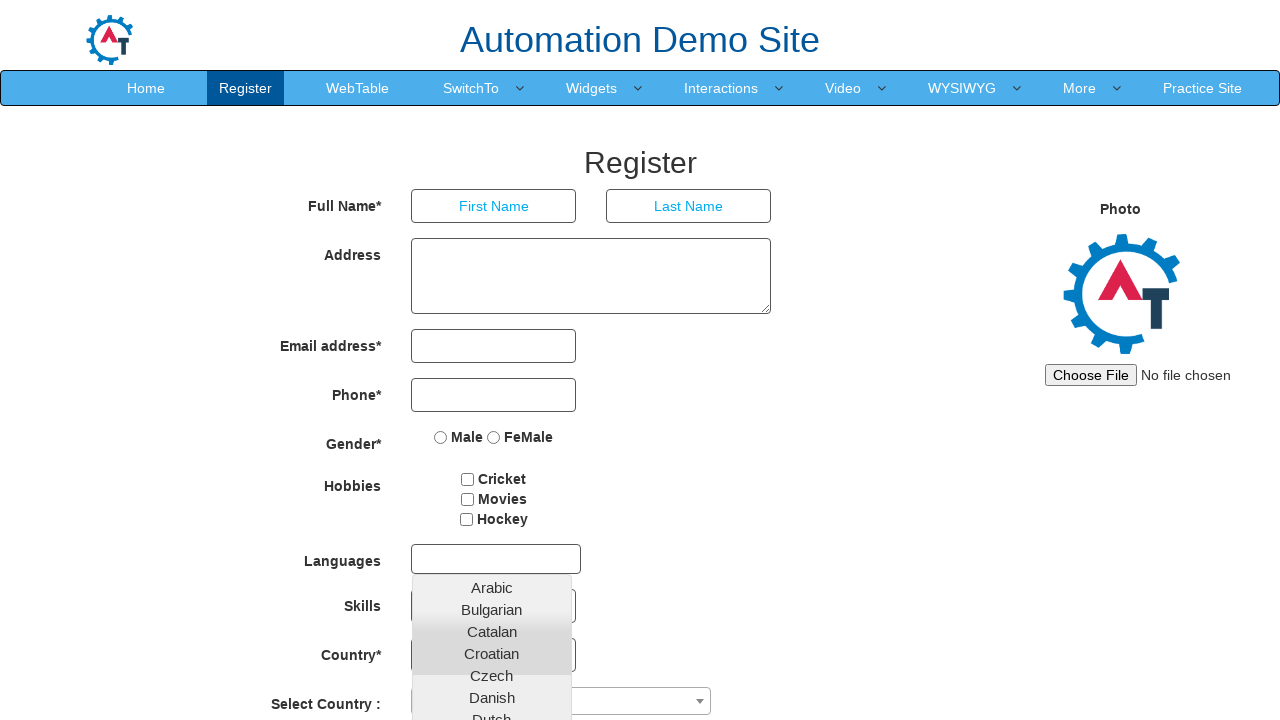

Selected Arabic from the dropdown at (492, 587) on a.ui-corner-all:has-text('Arabic')
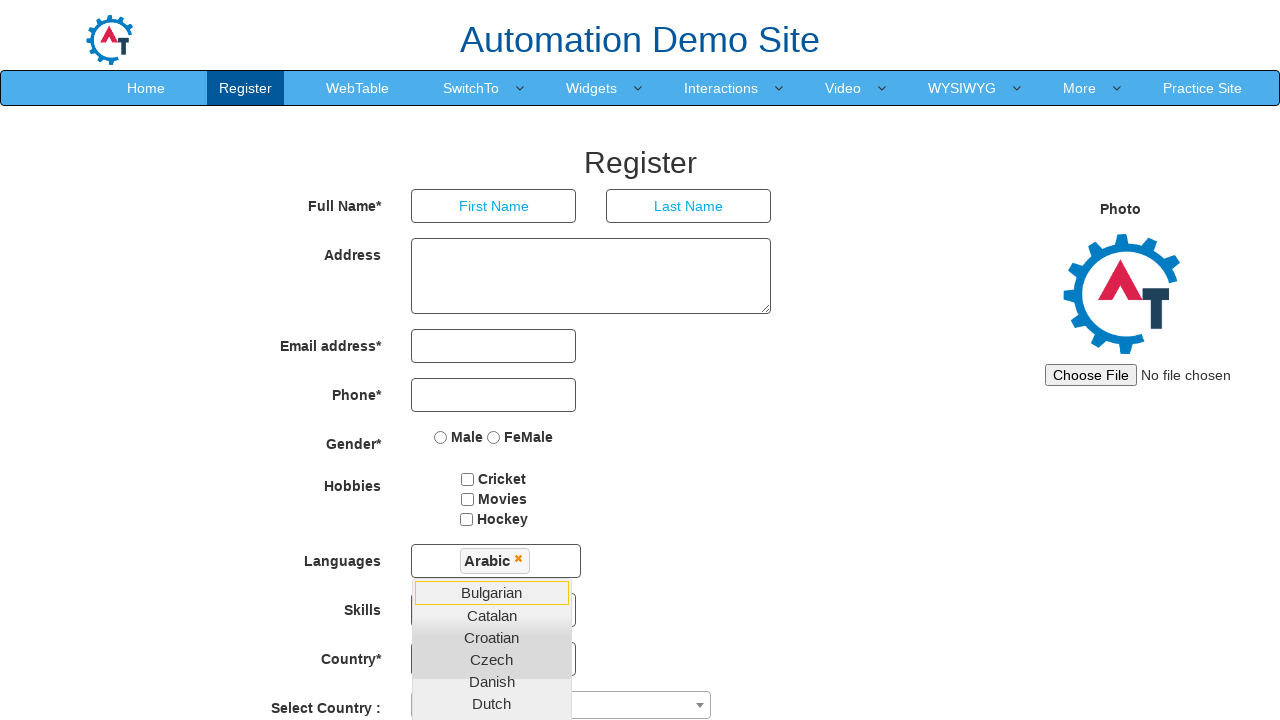

Selected English from the dropdown at (492, 712) on a.ui-corner-all:has-text('English')
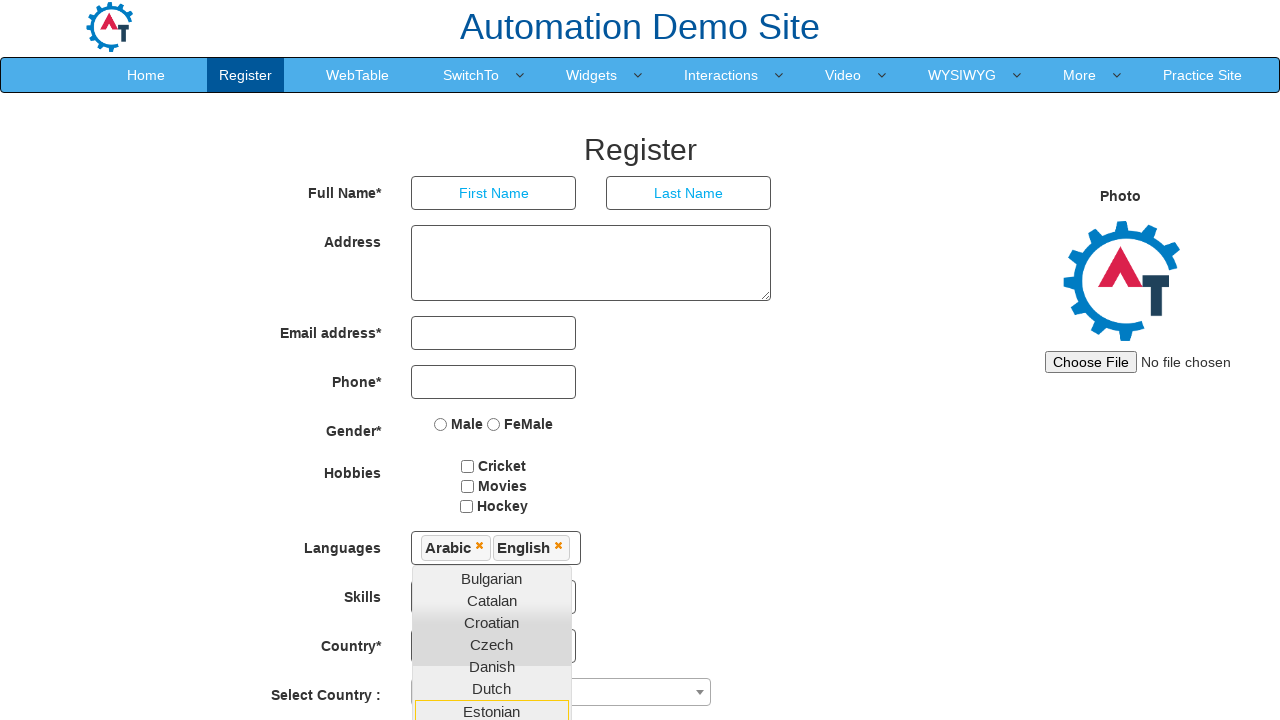

Selected Dutch from the dropdown at (492, 688) on a.ui-corner-all:has-text('Dutch')
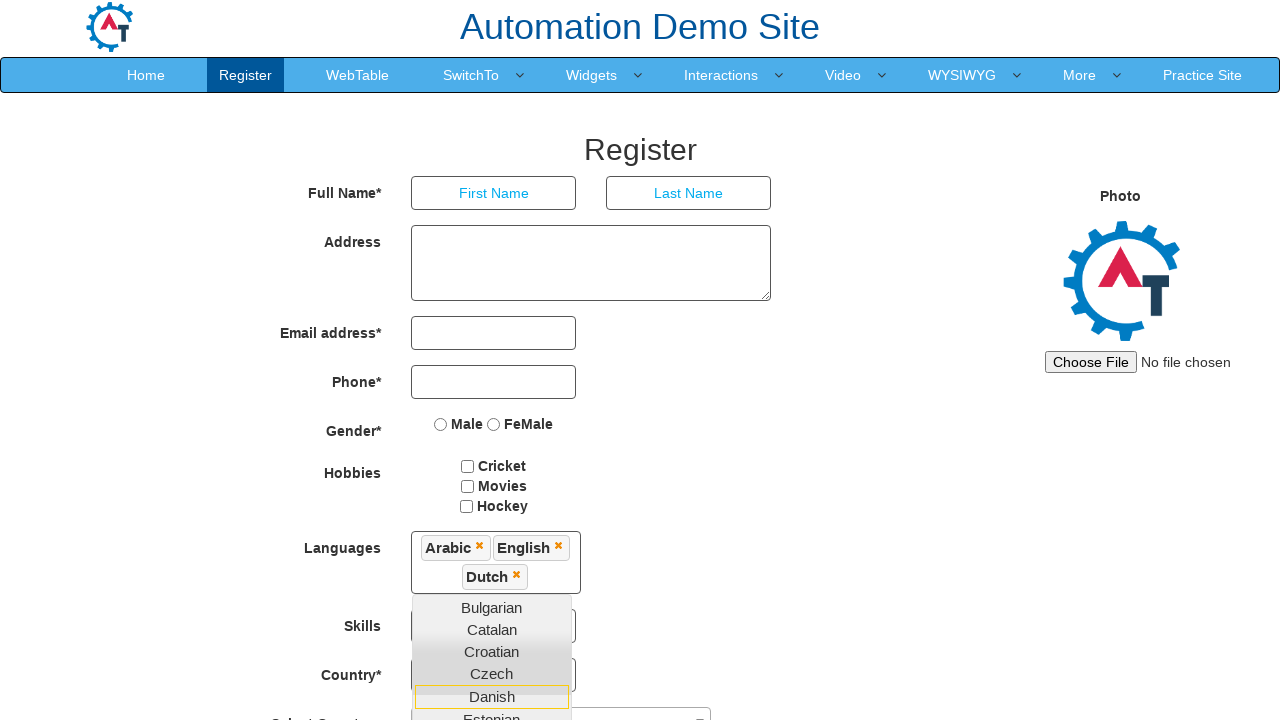

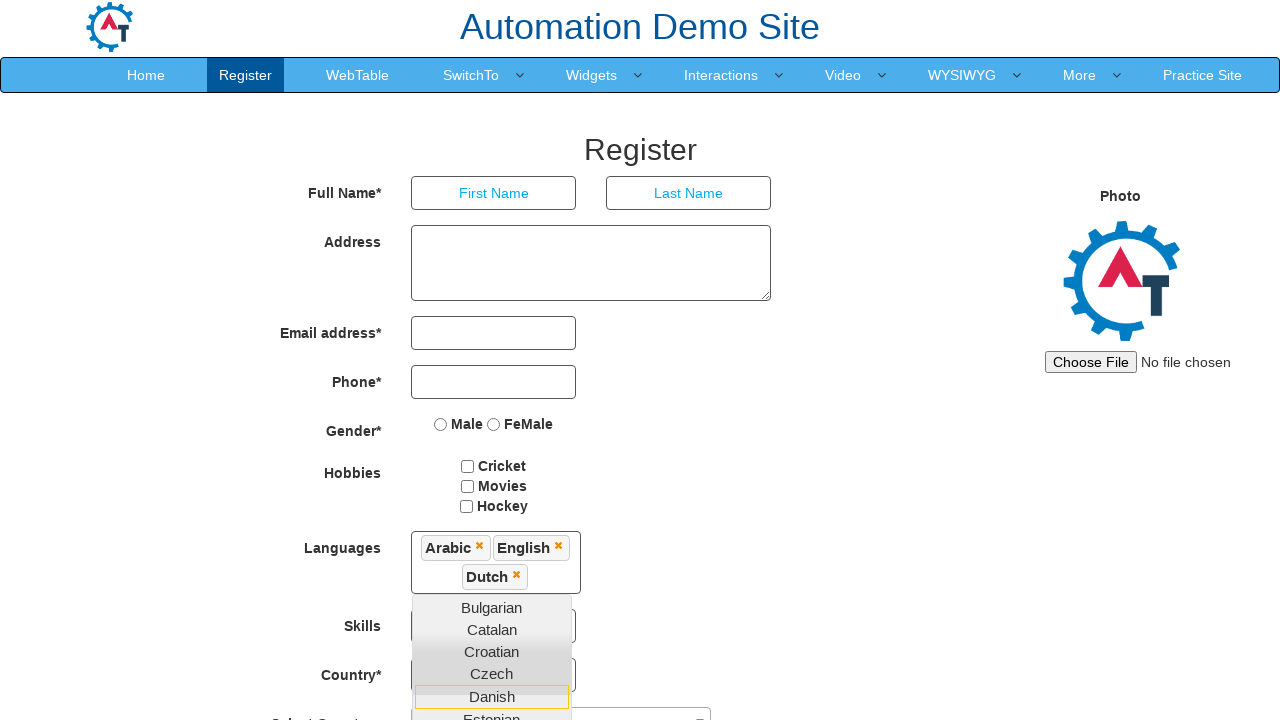